Tests alert handling functionality by filling a name field, clicking an alert button, and accepting the JavaScript alert dialog

Starting URL: https://rahulshettyacademy.com/AutomationPractice/

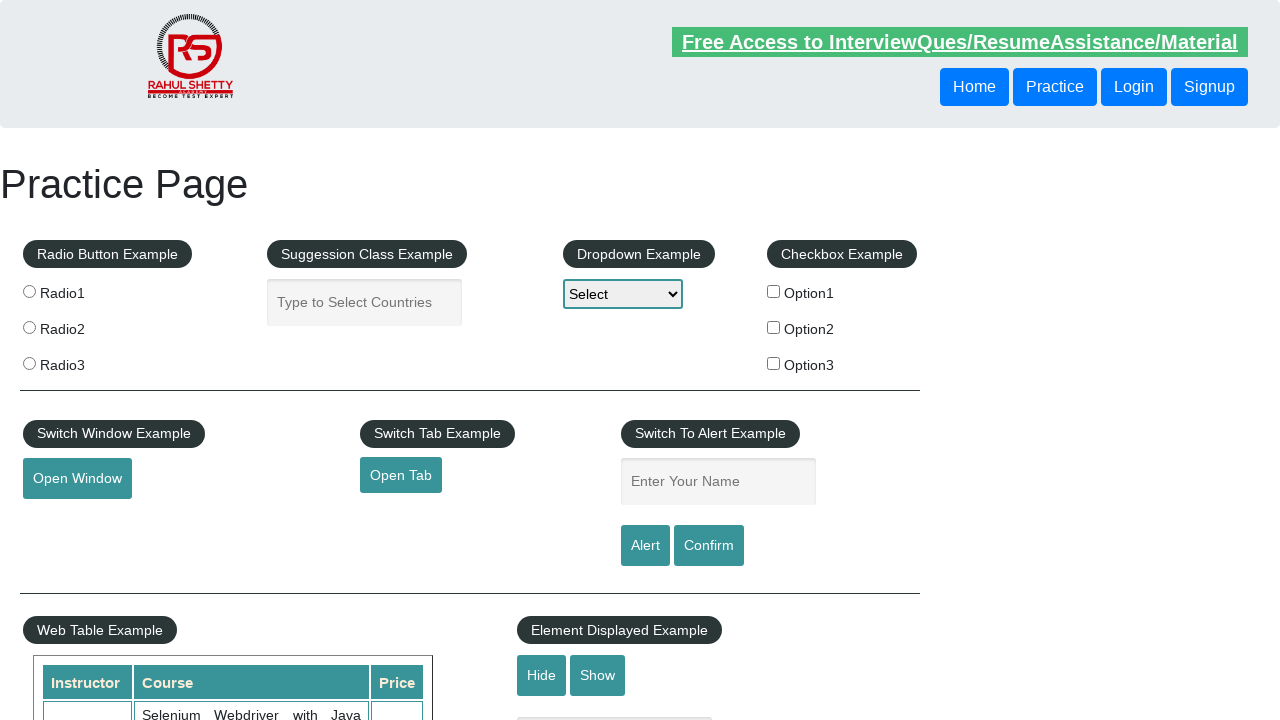

Filled name field with 'Raul' on #name
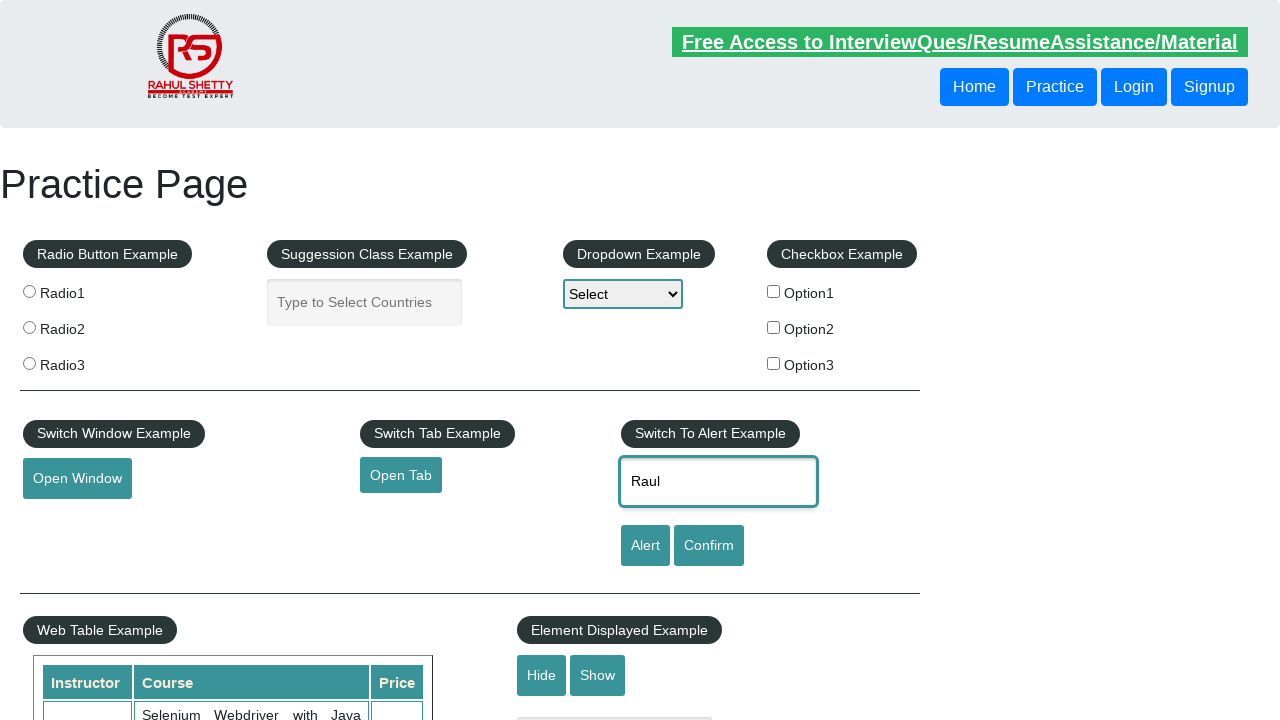

Clicked alert button at (645, 546) on #alertbtn
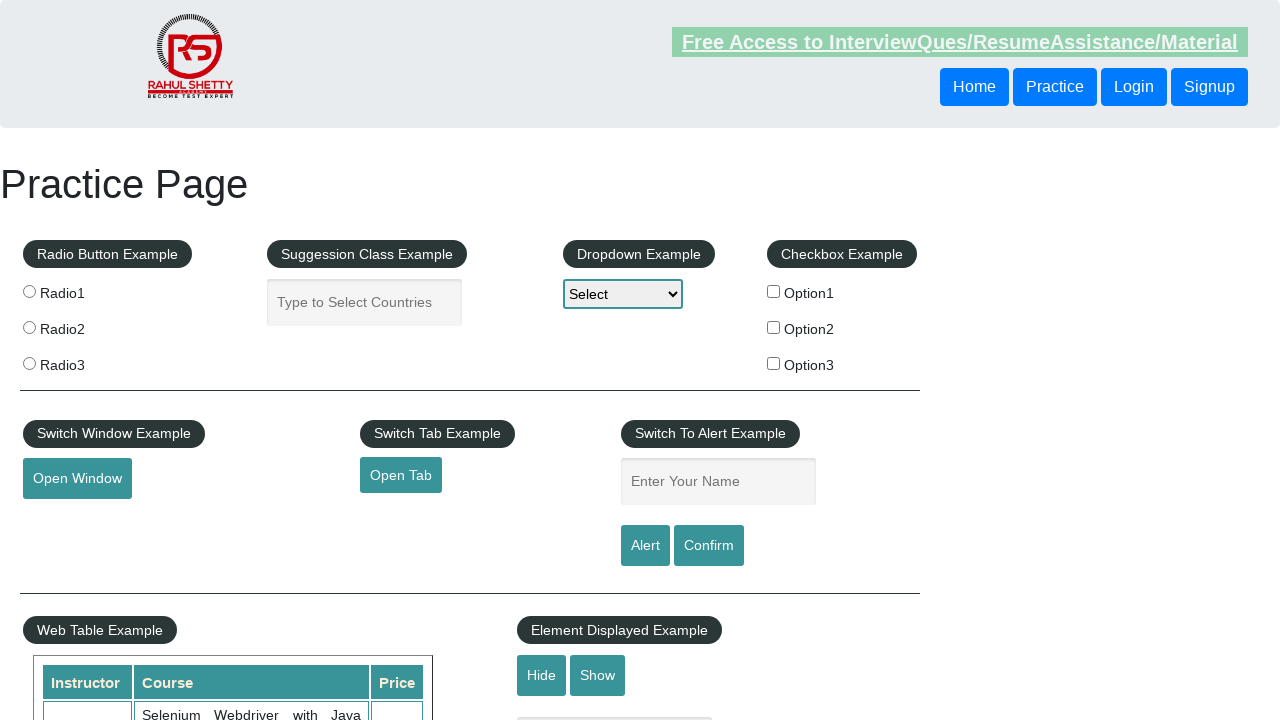

Set up dialog handler to accept alerts
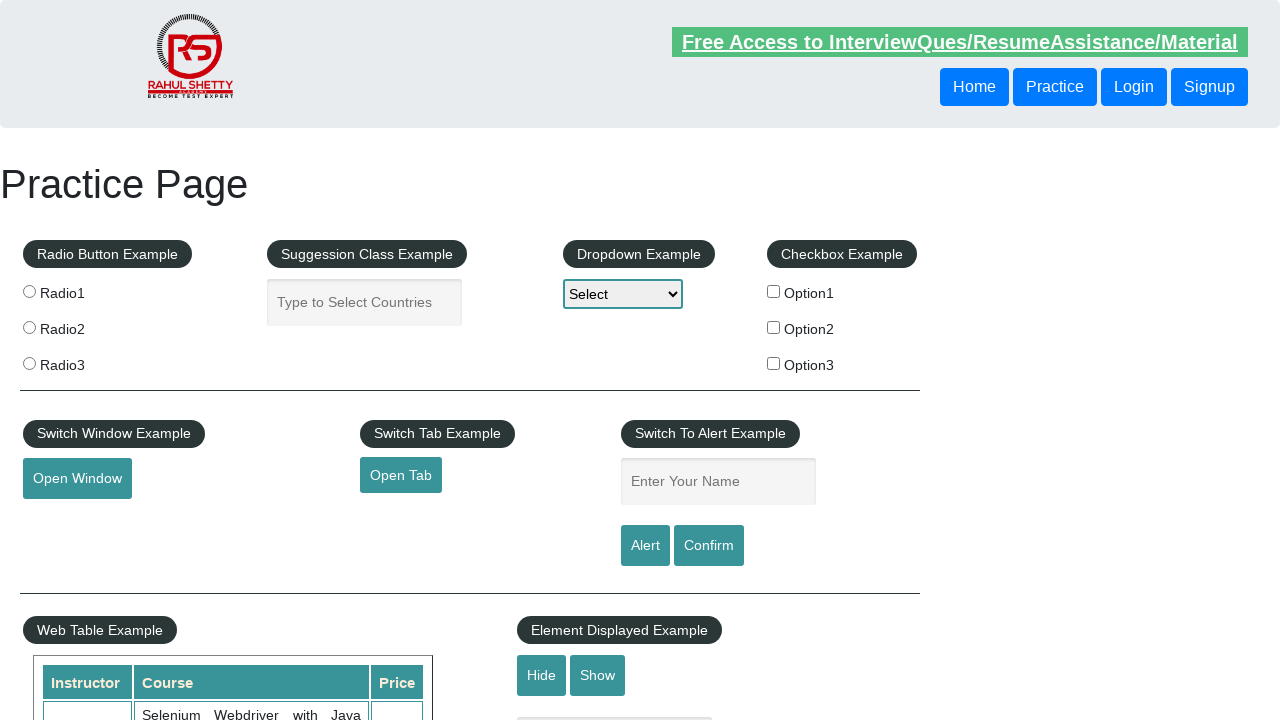

Waited 500ms for alert dialog to appear and be handled
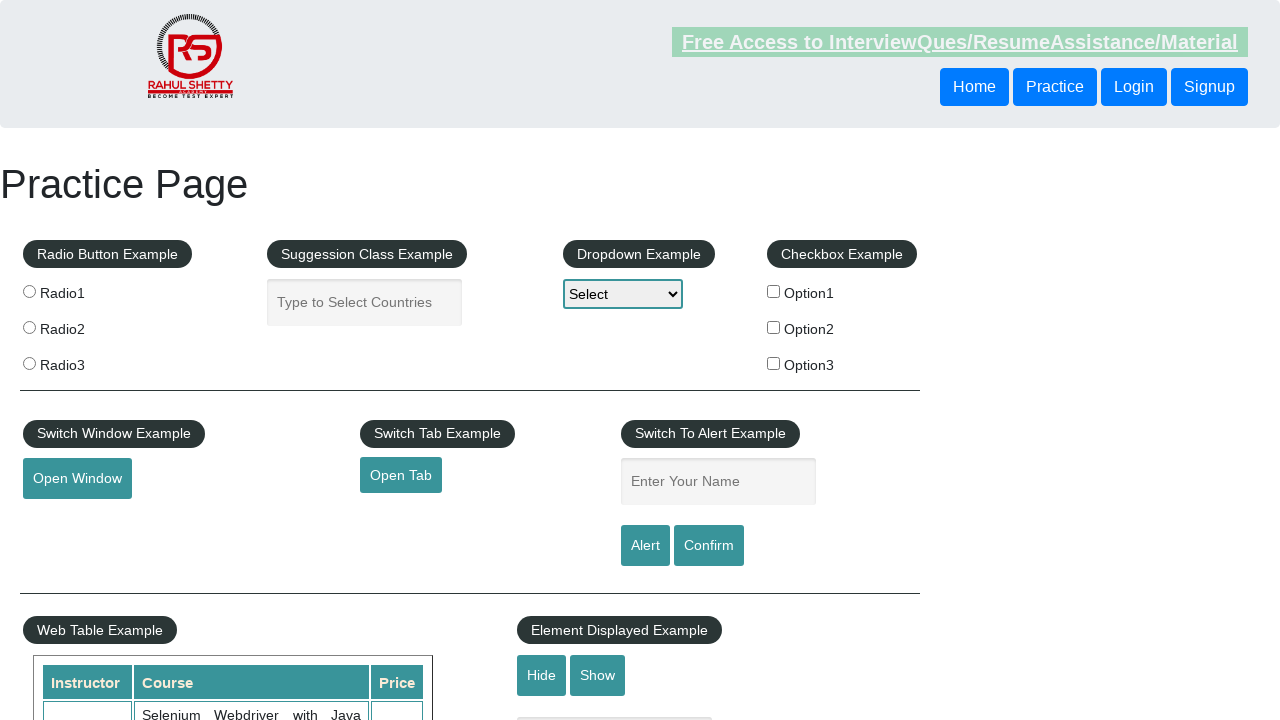

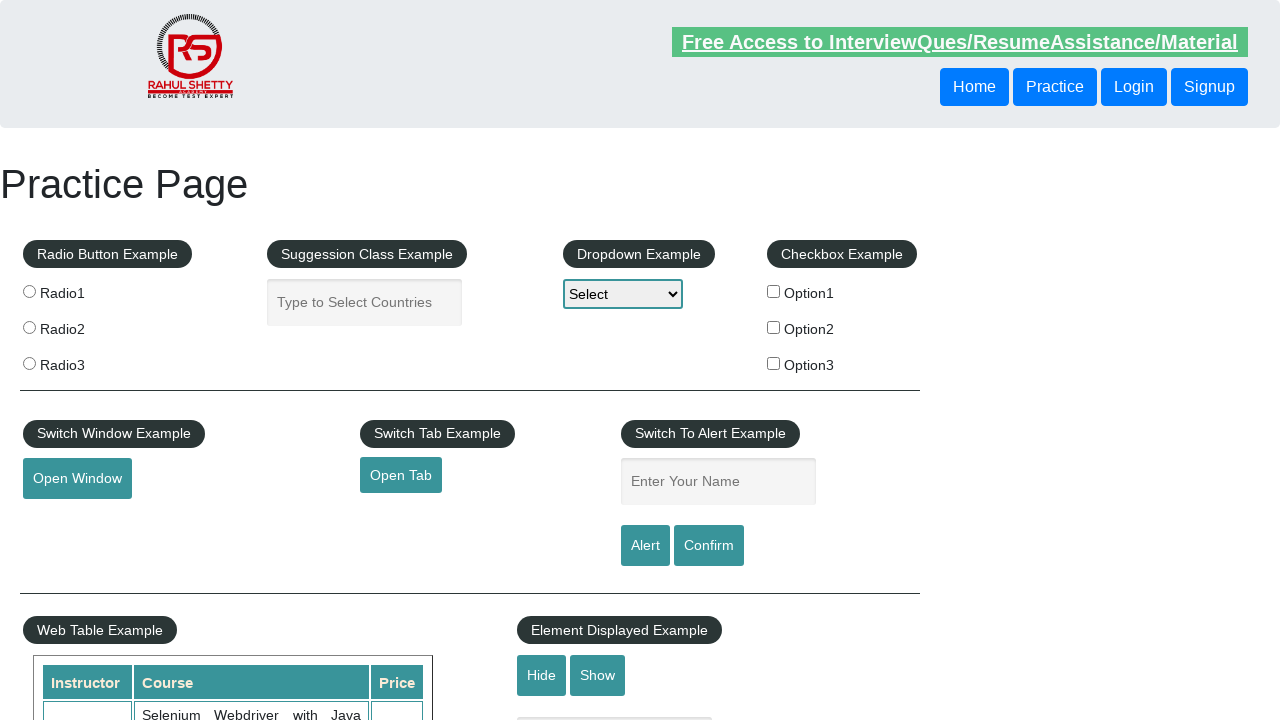